Tests the newsletter subscription functionality in the footer by scrolling down, entering an email, and submitting the subscription form.

Starting URL: https://www.automationexercise.com/products

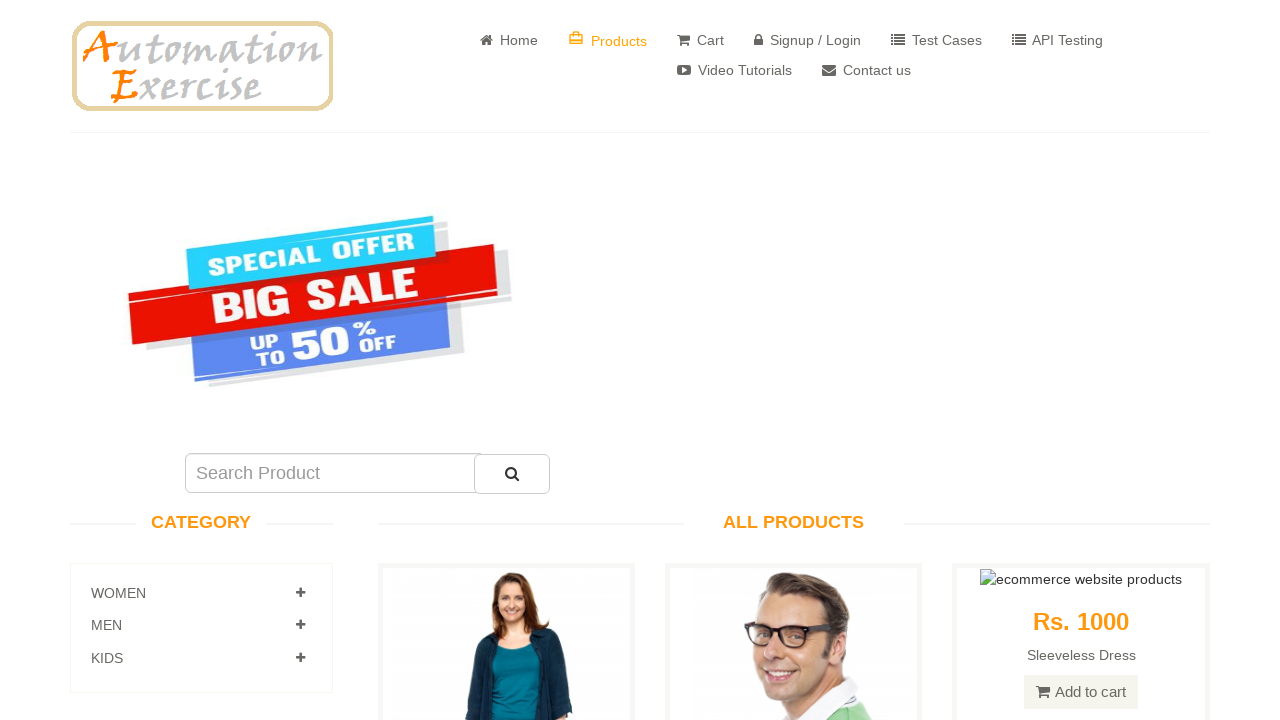

Scrolled to newsletter subscription section in footer
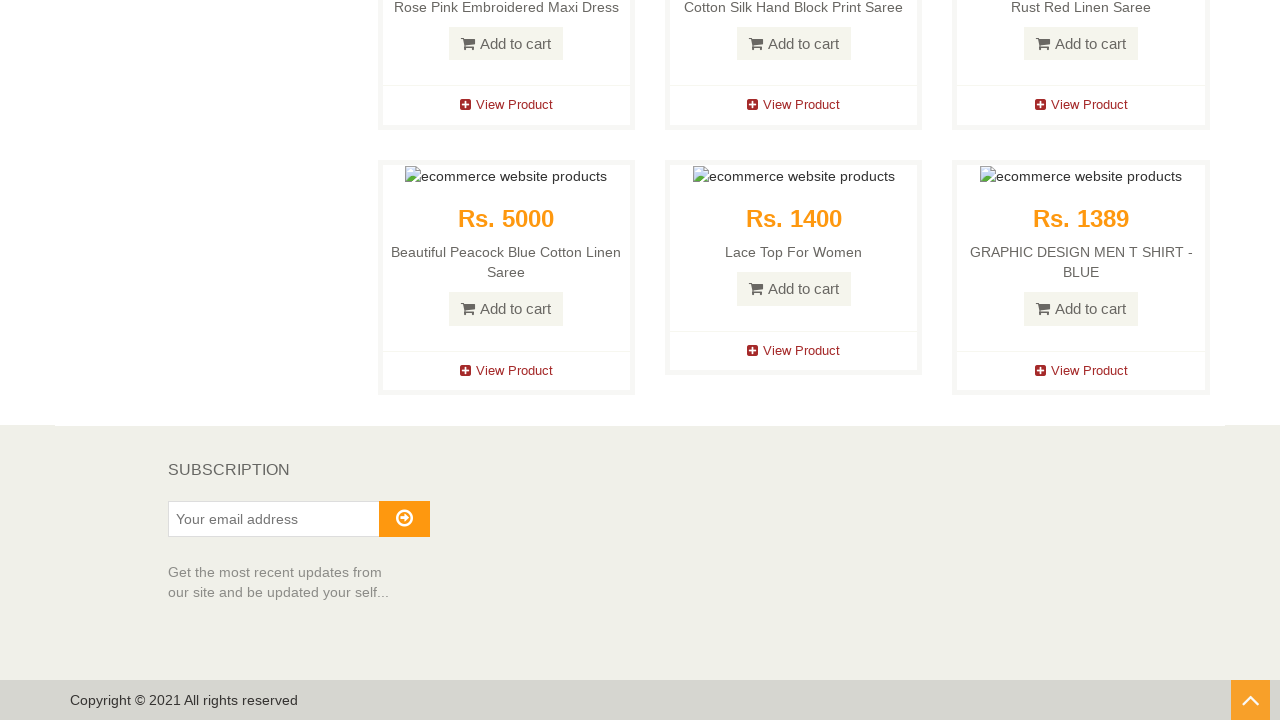

Entered email 'subscriber_test@example.com' in subscription field on #susbscribe_email
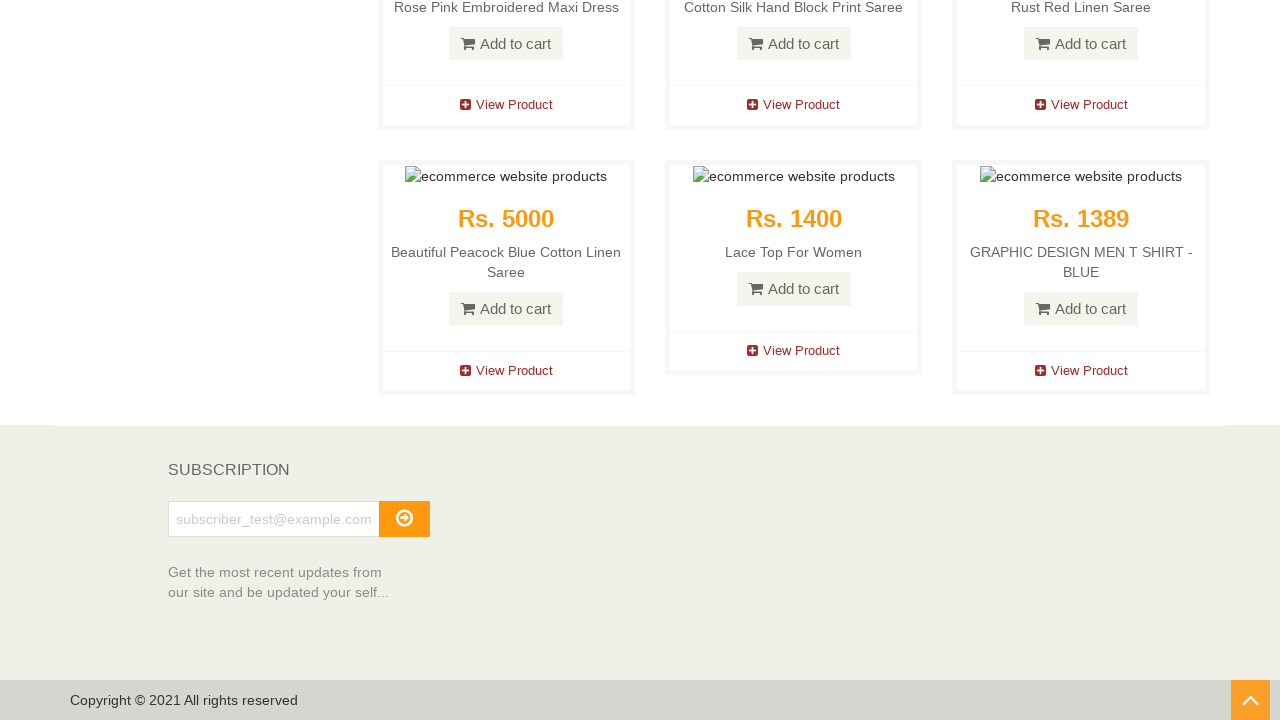

Clicked the subscribe button at (404, 519) on #subscribe
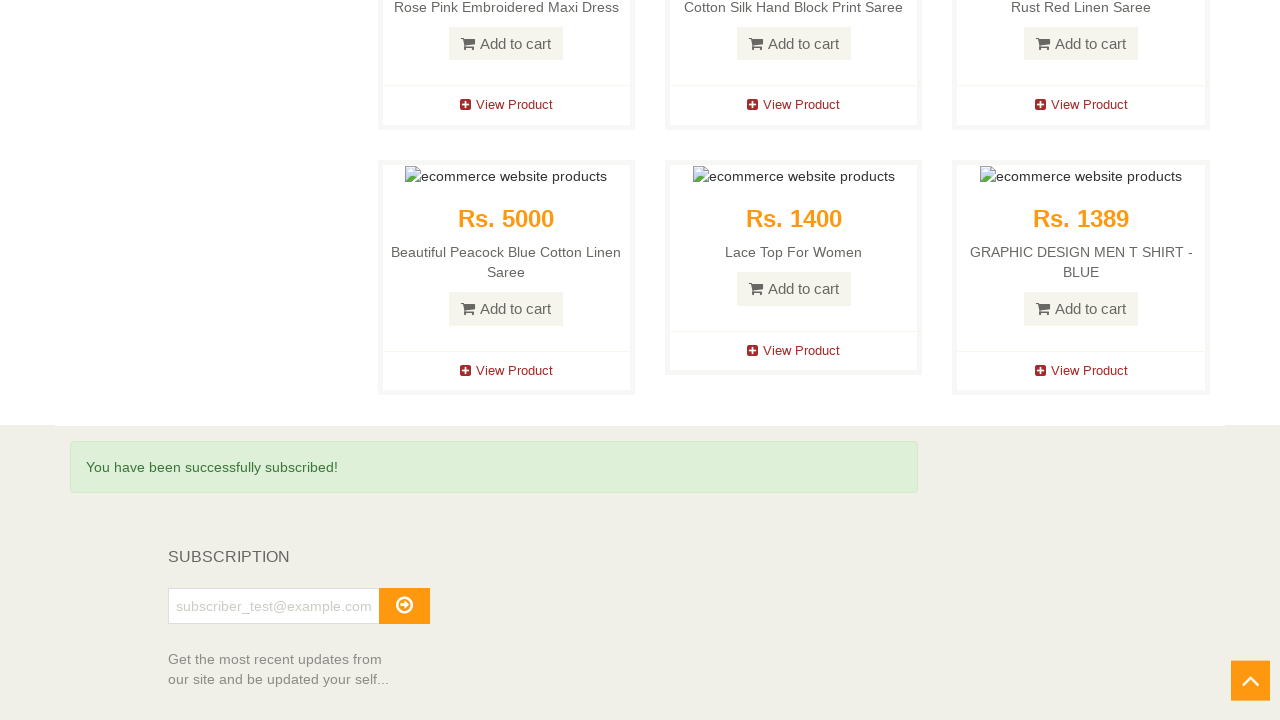

Newsletter subscription success message displayed
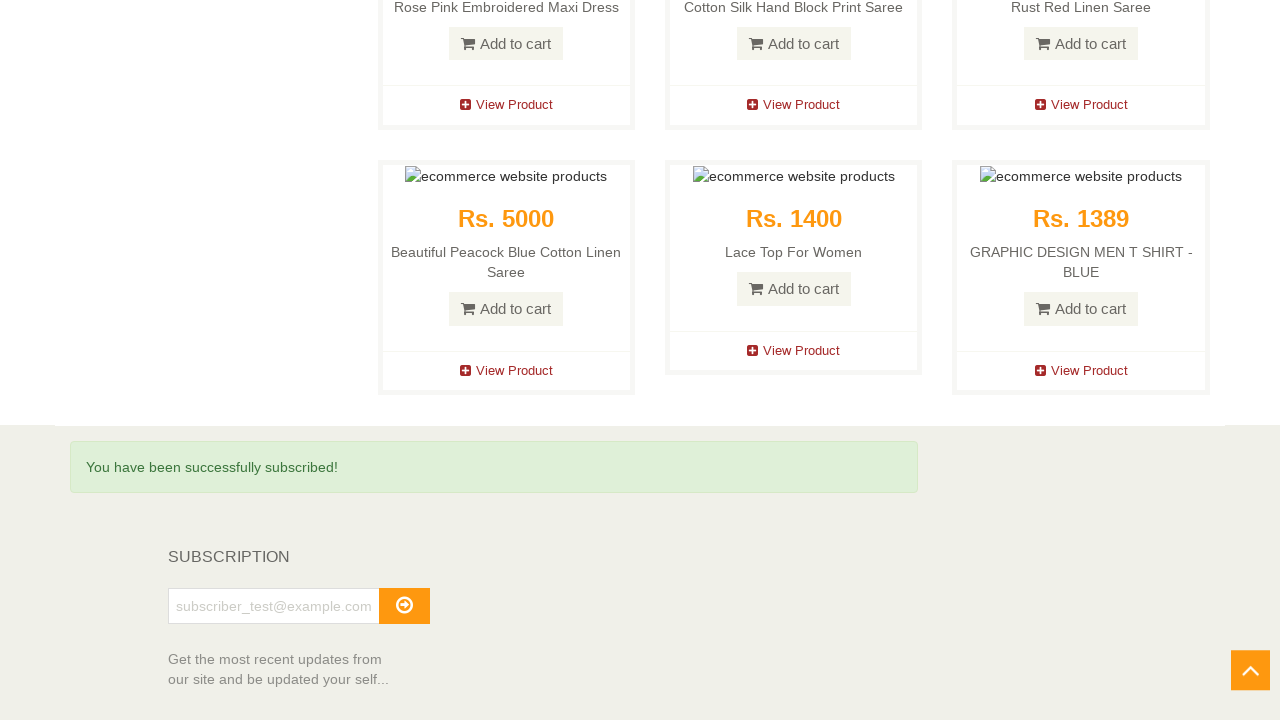

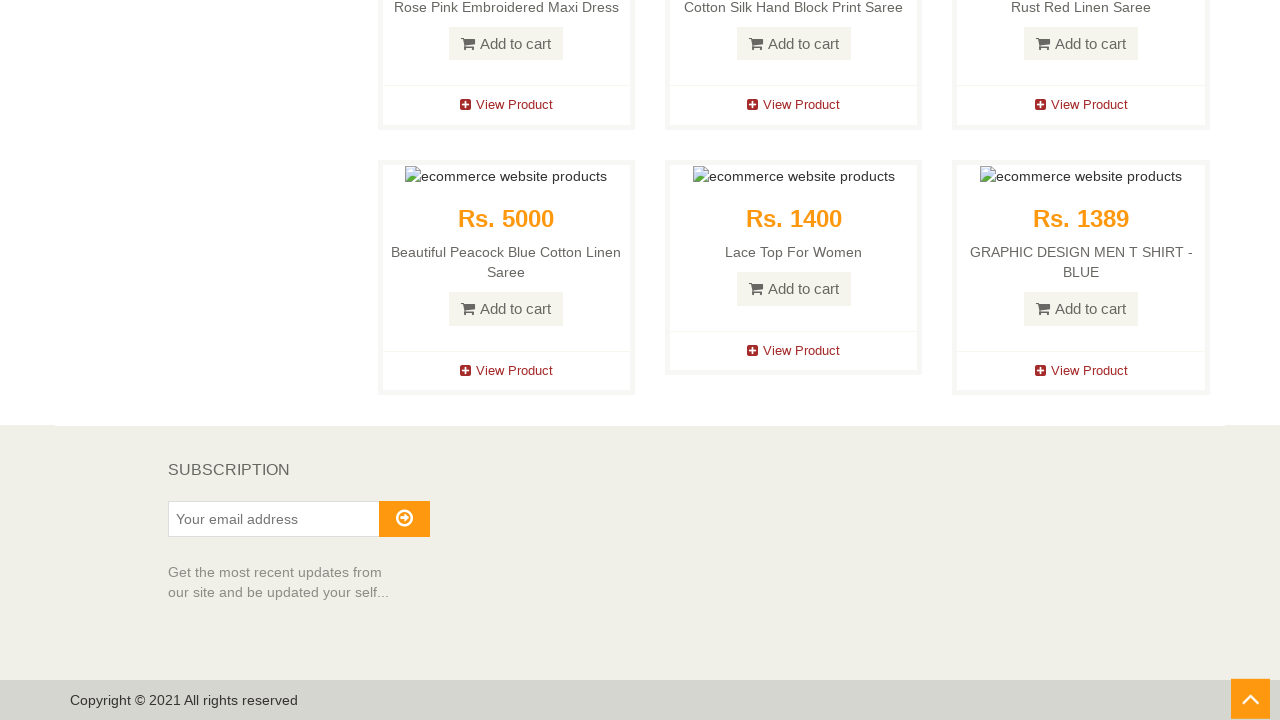